Opens the vprok.ru homepage and verifies that the "Суперцены недели" (Super Prices of the Week) text is visible

Starting URL: https://www.vprok.ru/

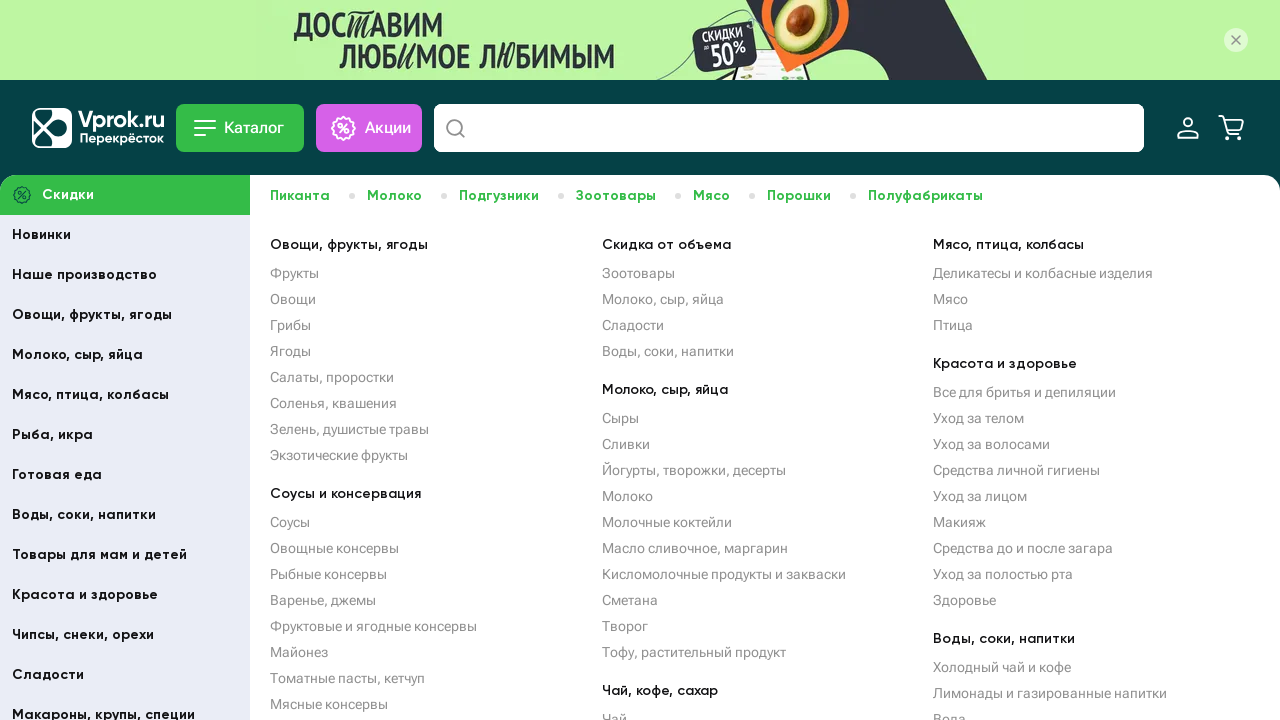

Waited for 'Суперцены недели' (Super Prices of the Week) text selector to appear
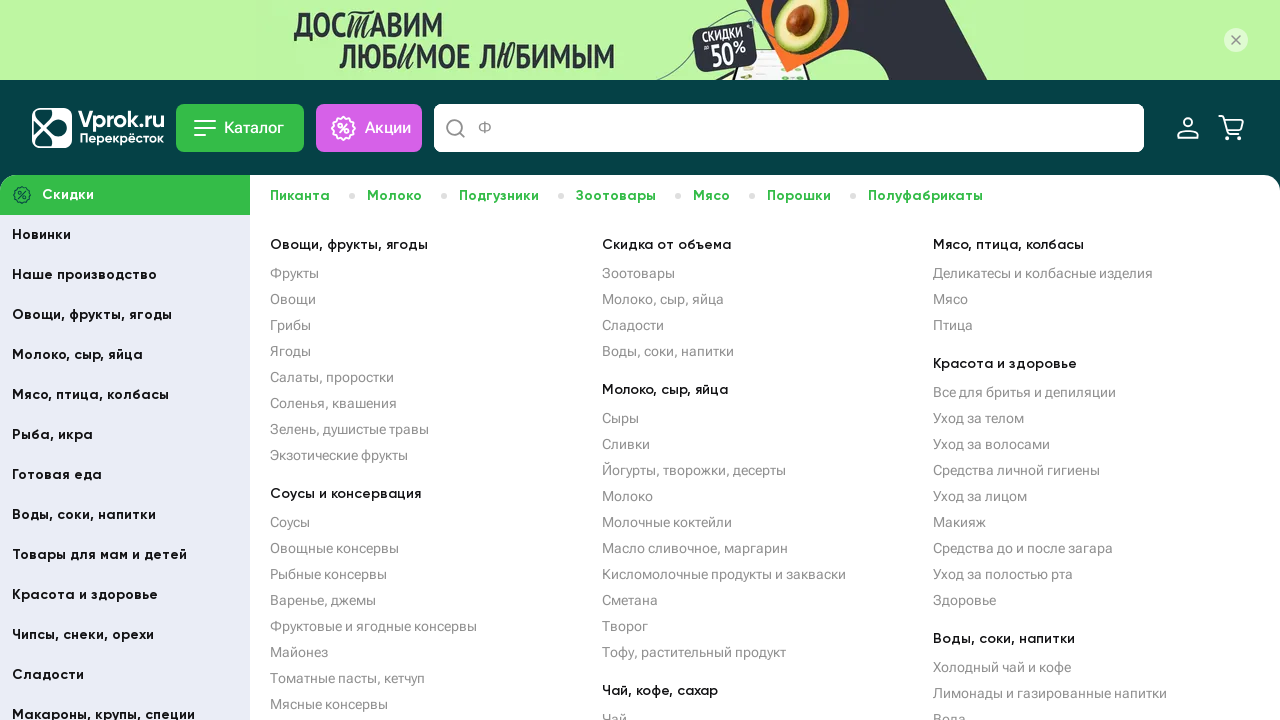

Verified that 'Суперцены недели' text is visible on the page
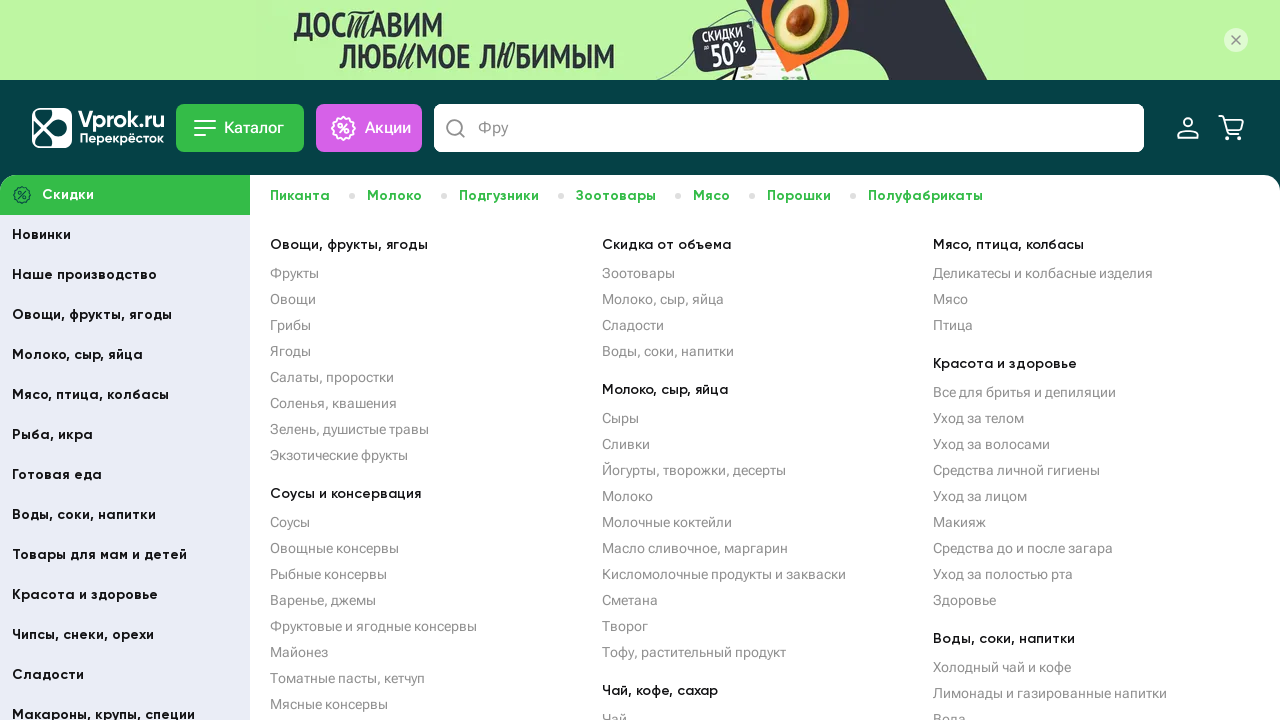

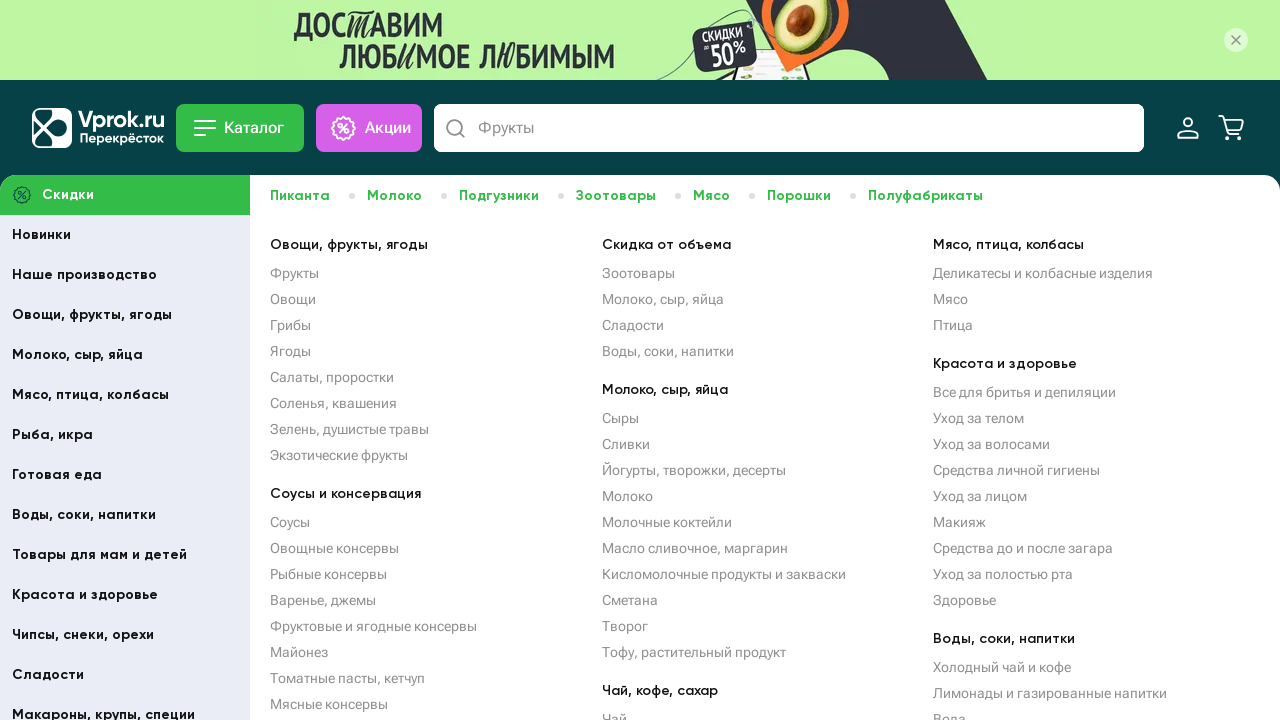